Opens the Join Session modal and checks that the Join button text is not truncated

Starting URL: https://translator-v3.vercel.app

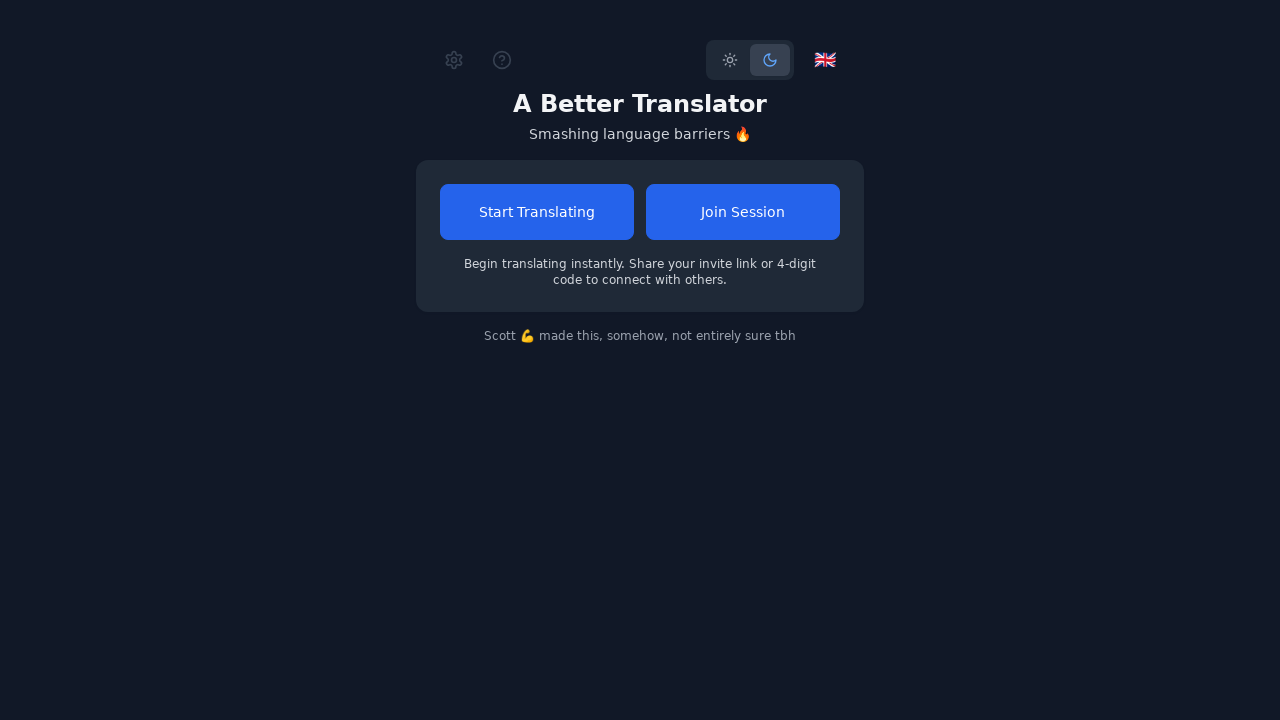

Clicked 'Join Session' button to open modal at (743, 212) on button:has-text("Join Session")
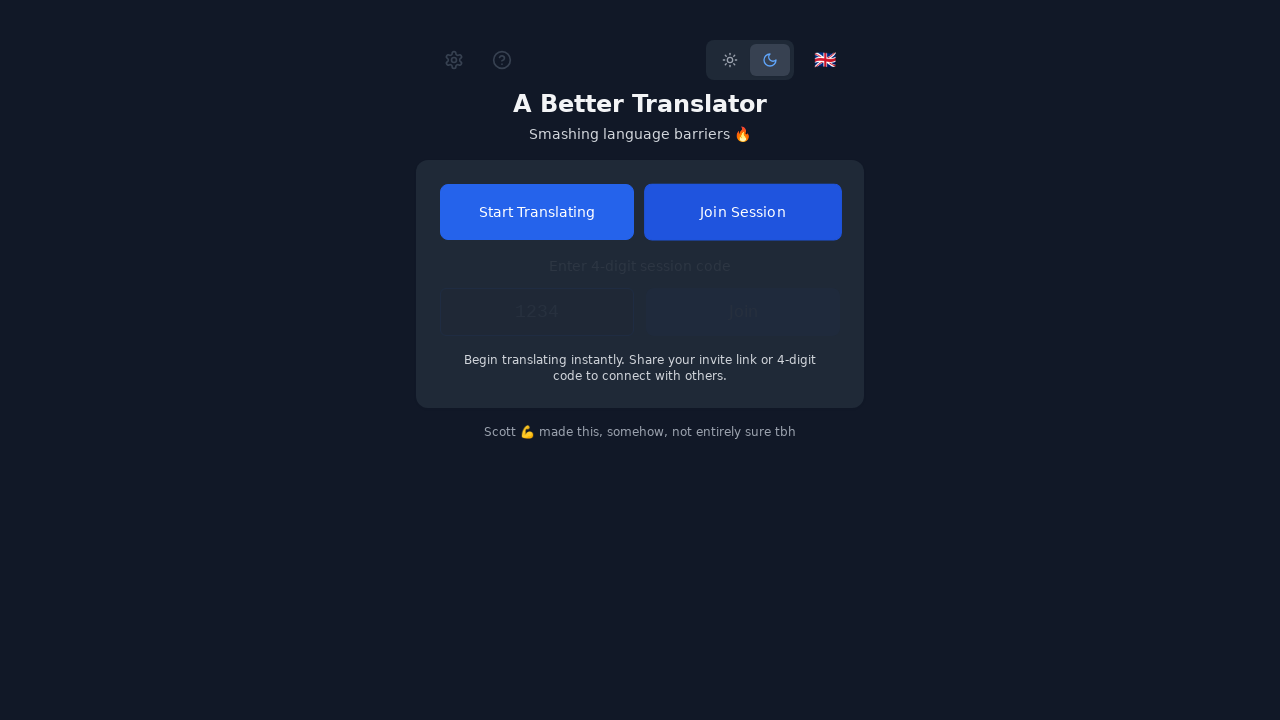

Waited 500ms for modal animation
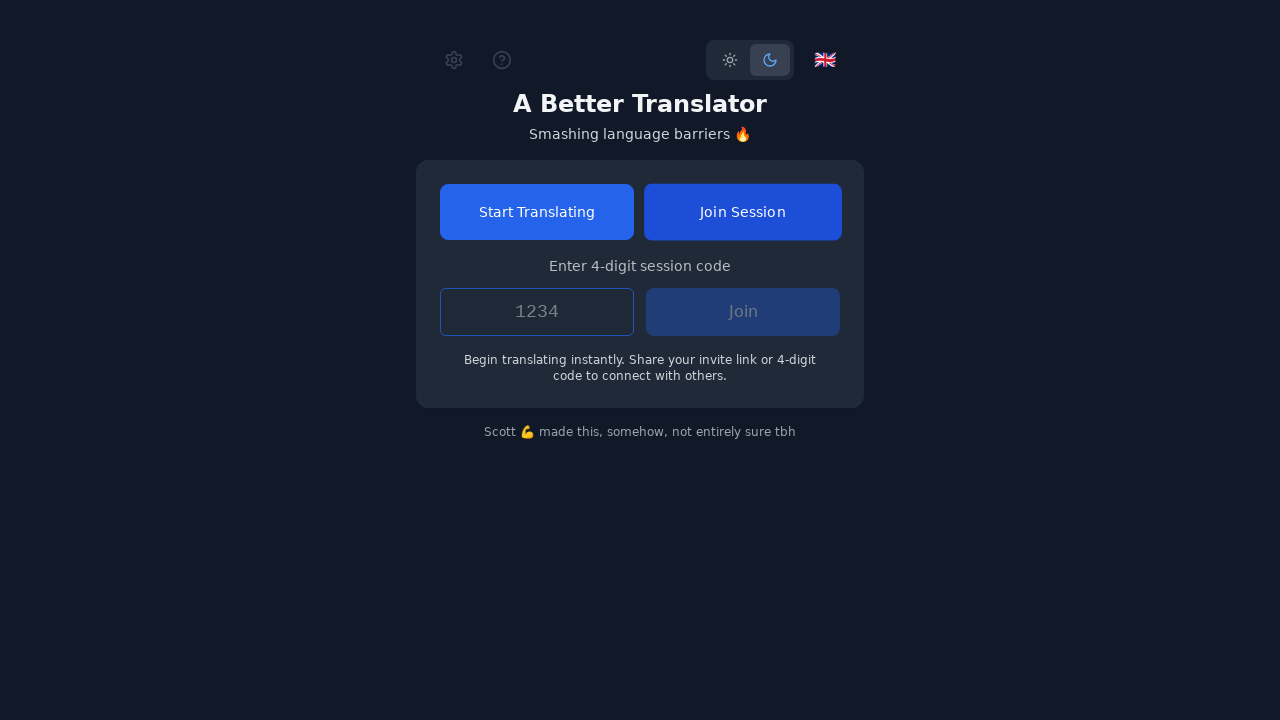

Located the Join button in the modal
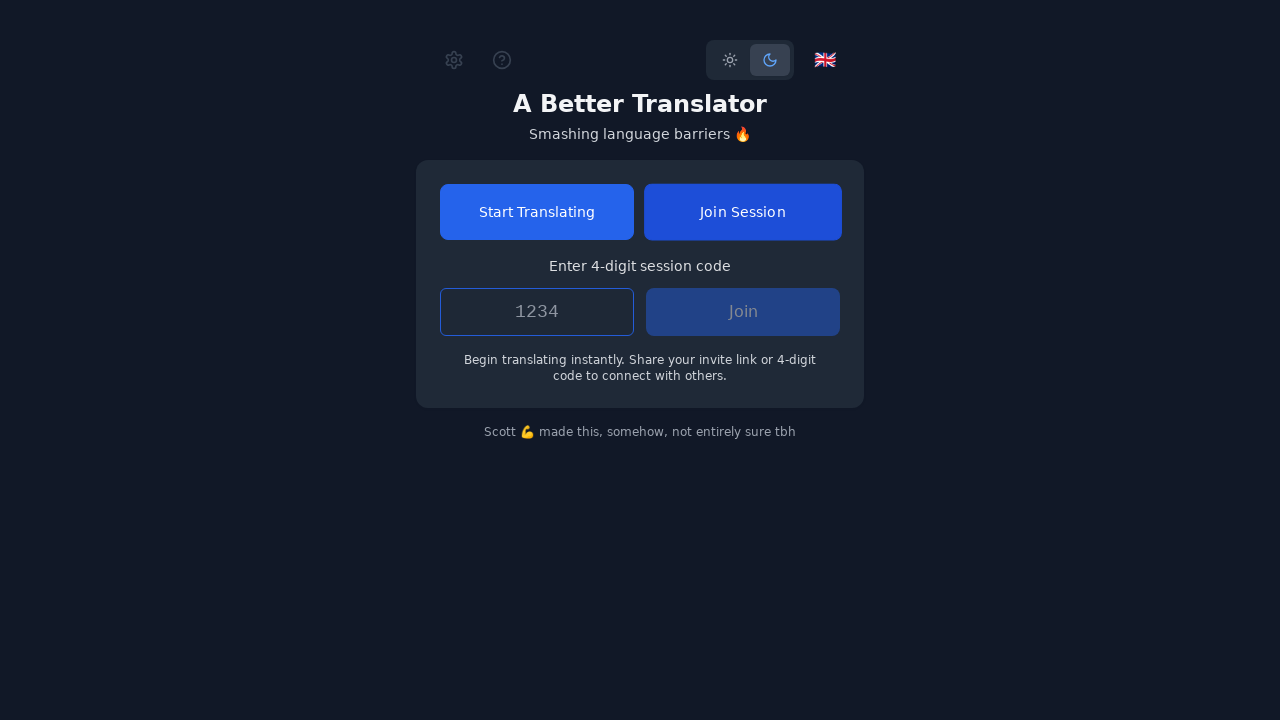

Join button became visible - checking for text truncation
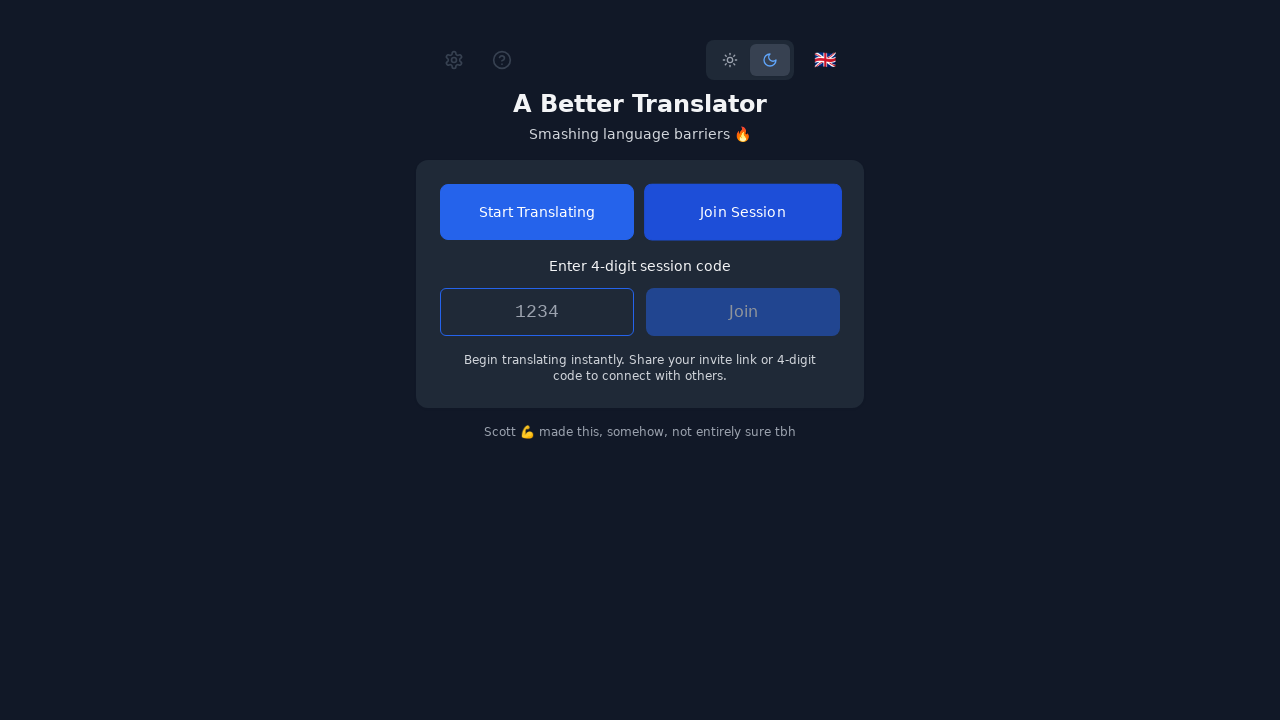

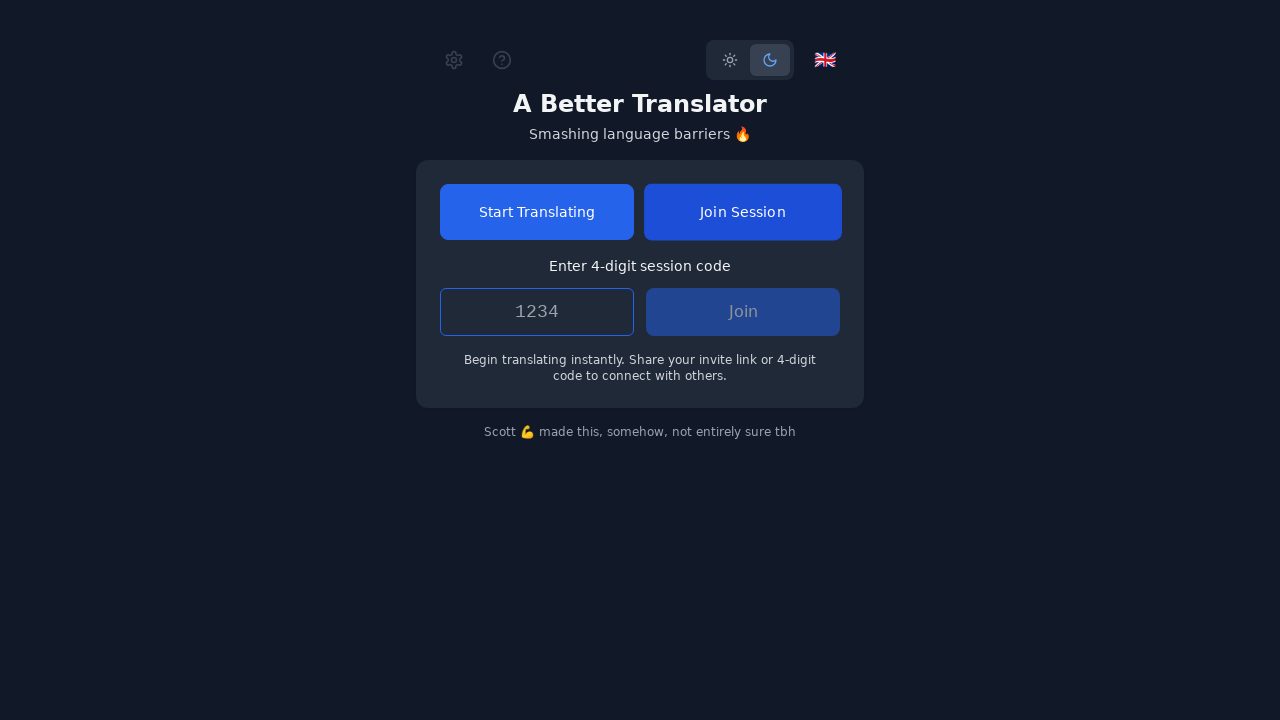